Tests the Singapore Airlines flight booking page by waiting for the page to load and clicking on the "Redeem Flights" radio button option.

Starting URL: https://www.singaporeair.com/en_UK/us/home#/book/bookflight

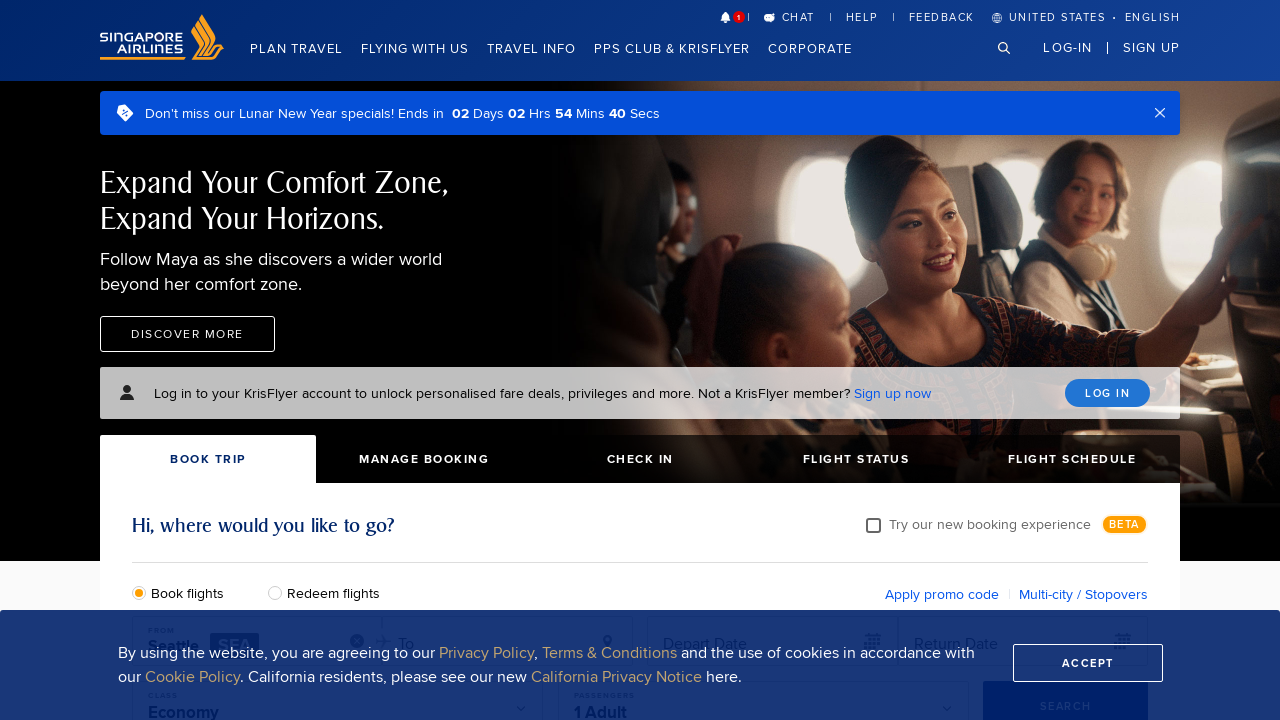

Waited for 'Redeem Flights' radio button to become visible
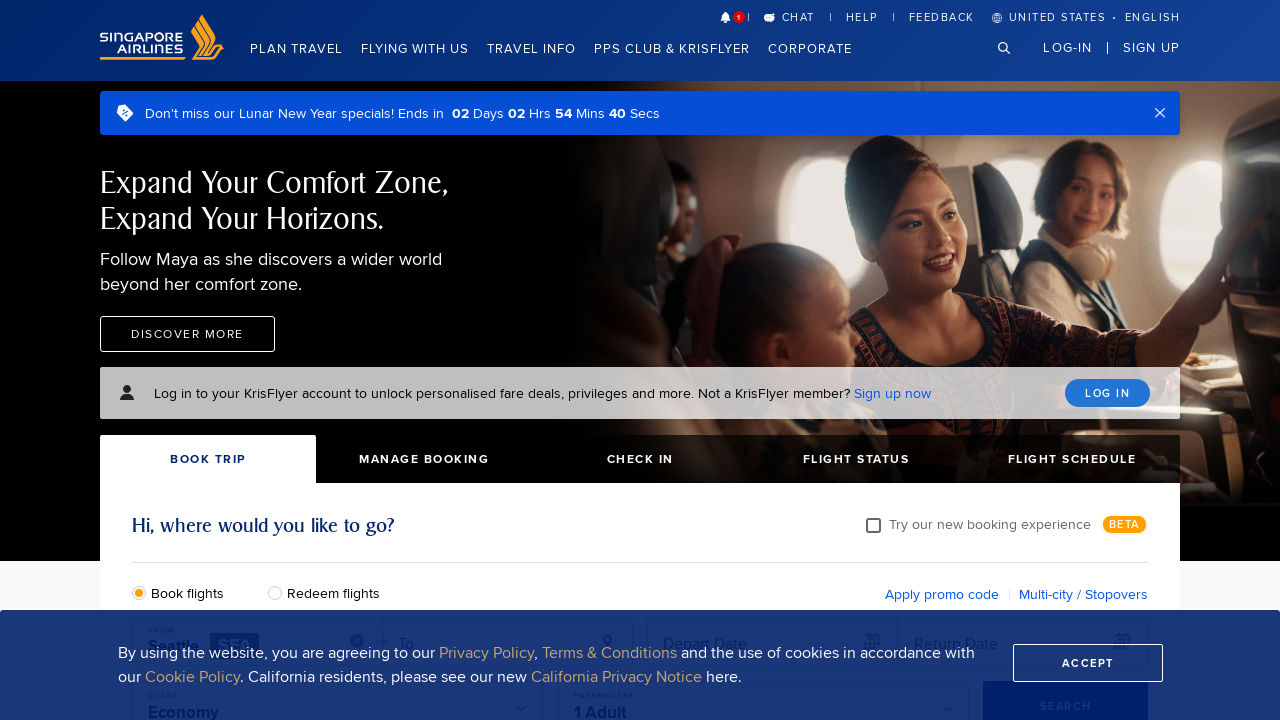

Clicked on 'Redeem Flights' radio button option at (280, 592) on #redeemFlights
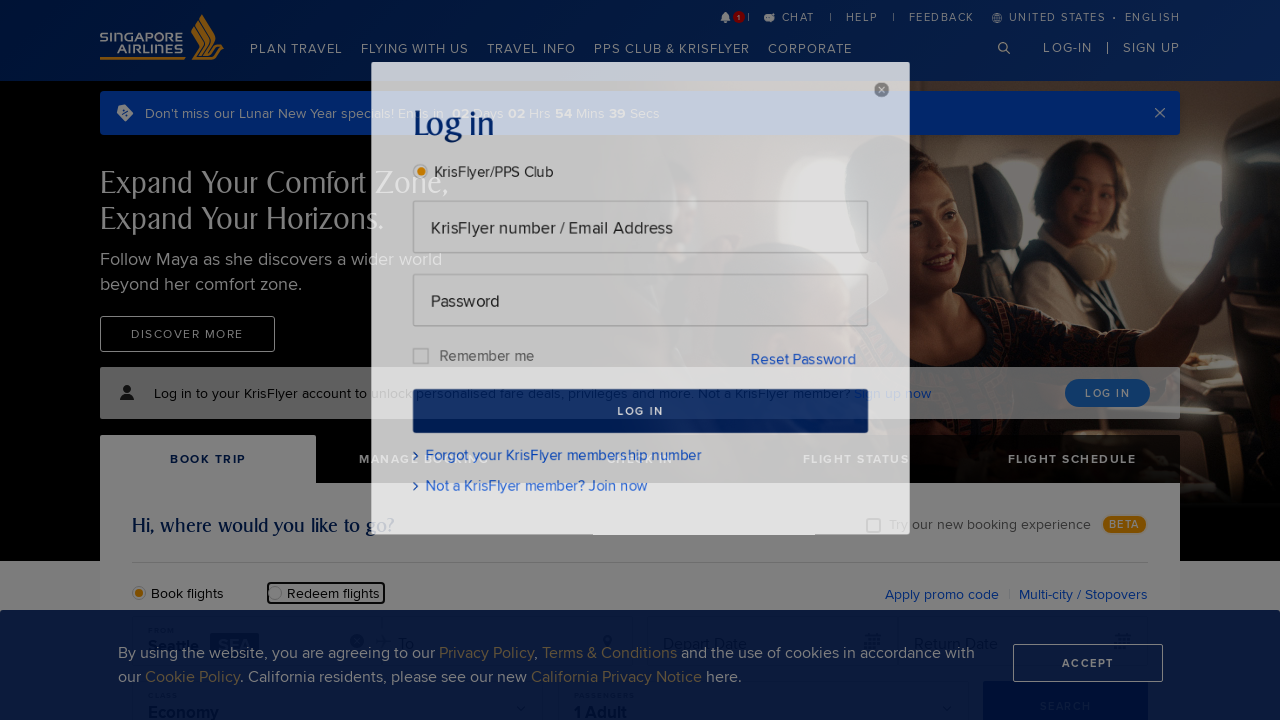

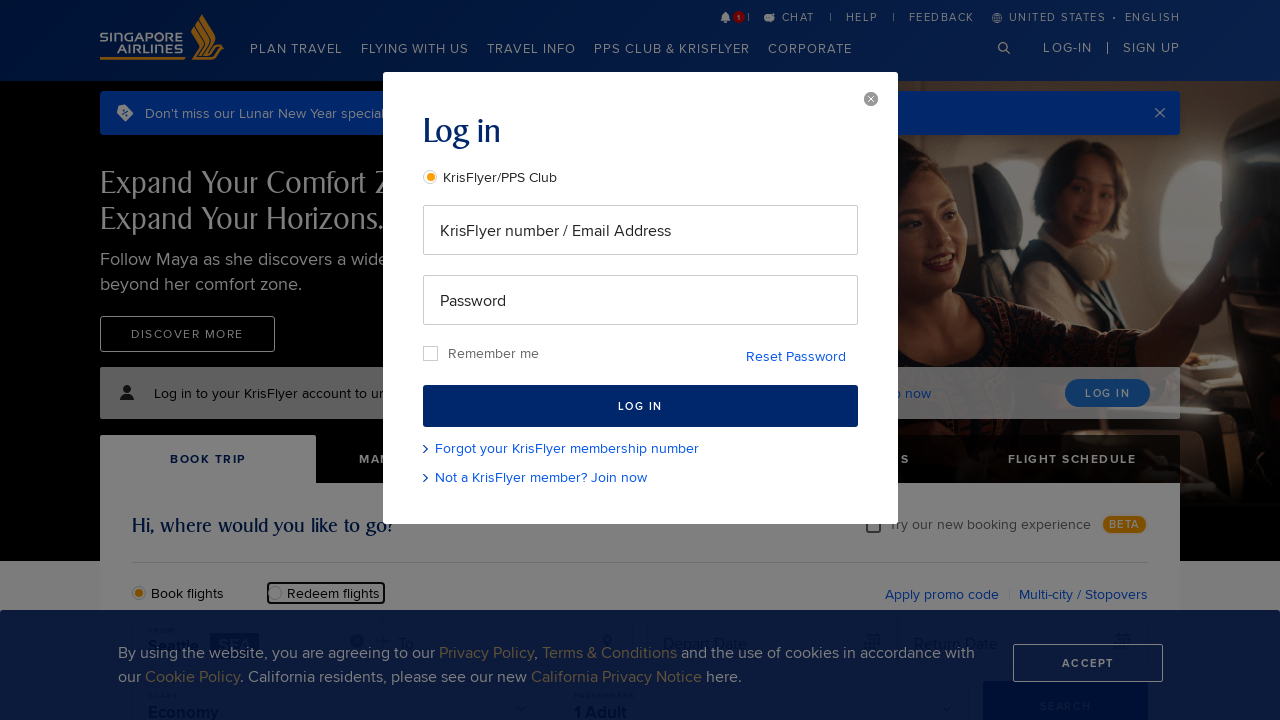